Tests scrolling functionality by scrolling down to a specific element and then scrolling back up using keyboard shortcuts

Starting URL: https://practice.cydeo.com/

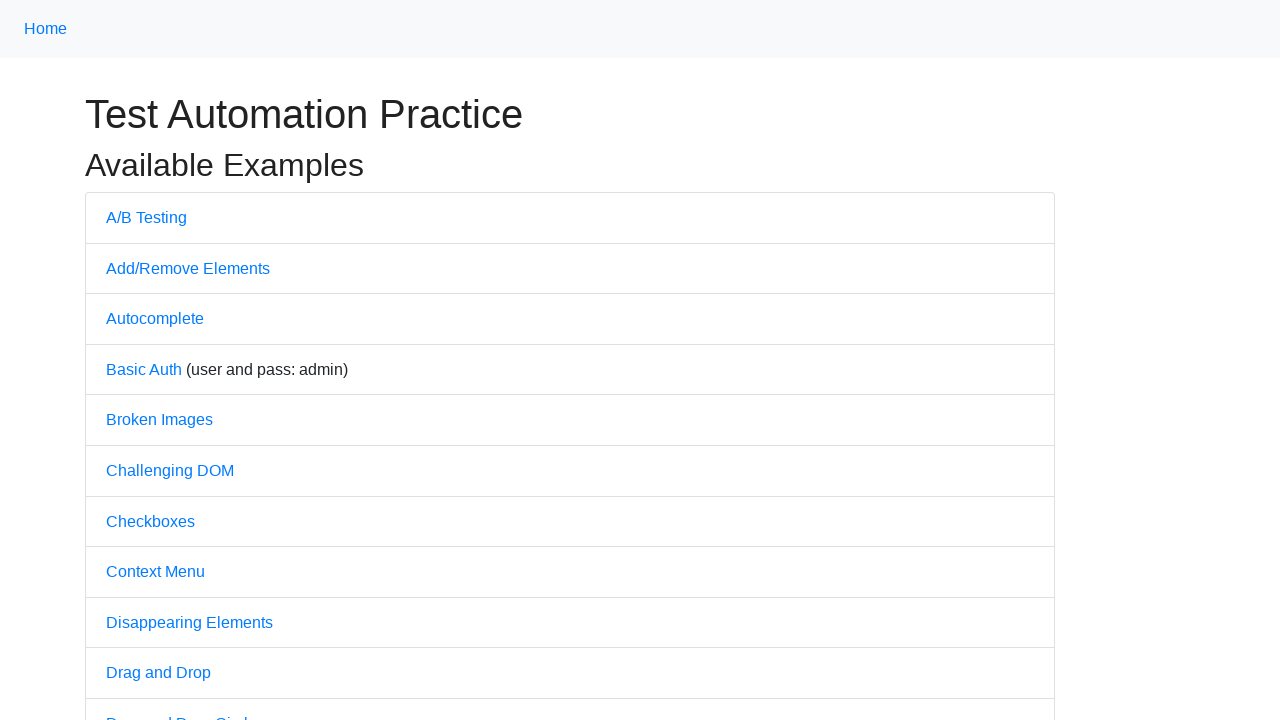

Located the CYDEO link element
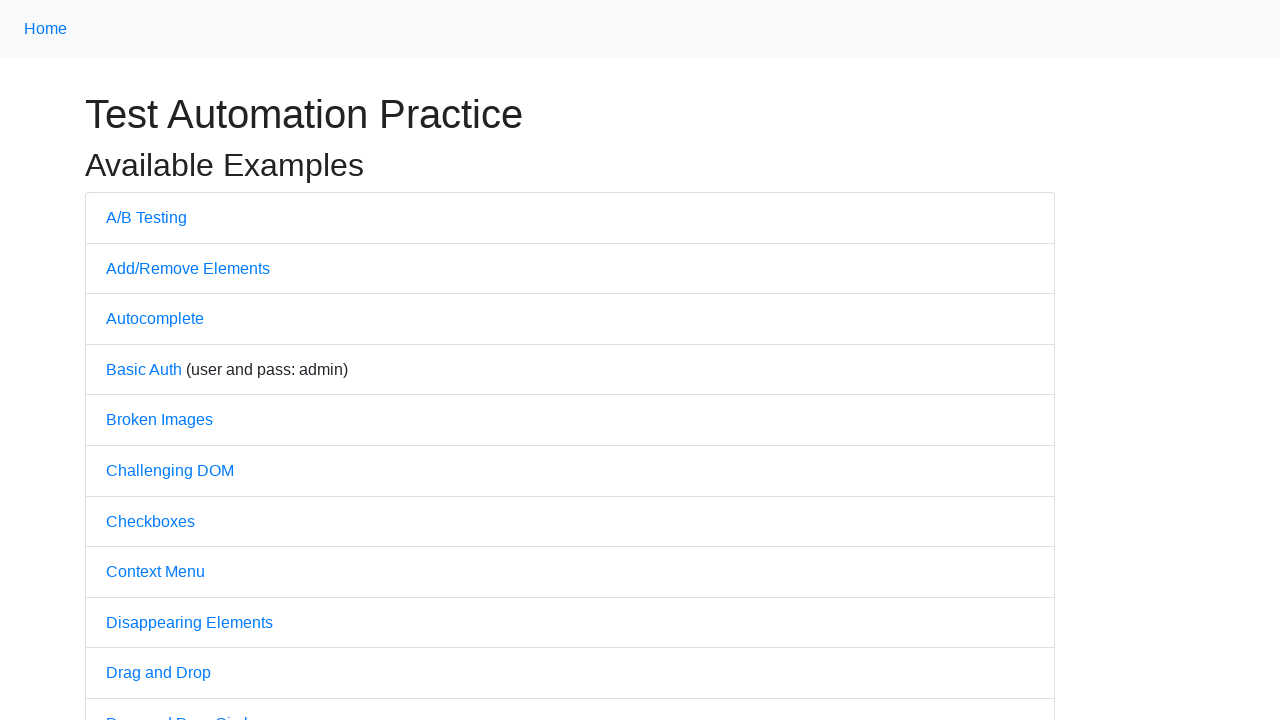

Scrolled down to CYDEO link element
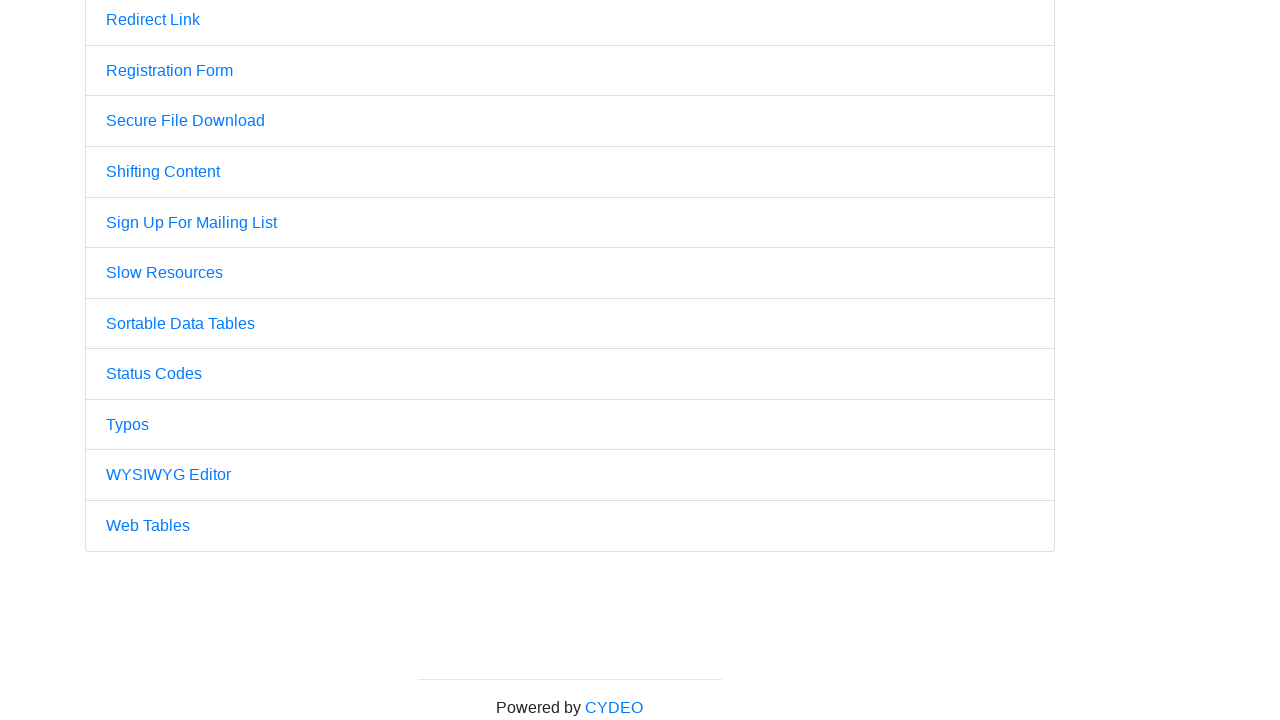

Pressed PageUp key to scroll up
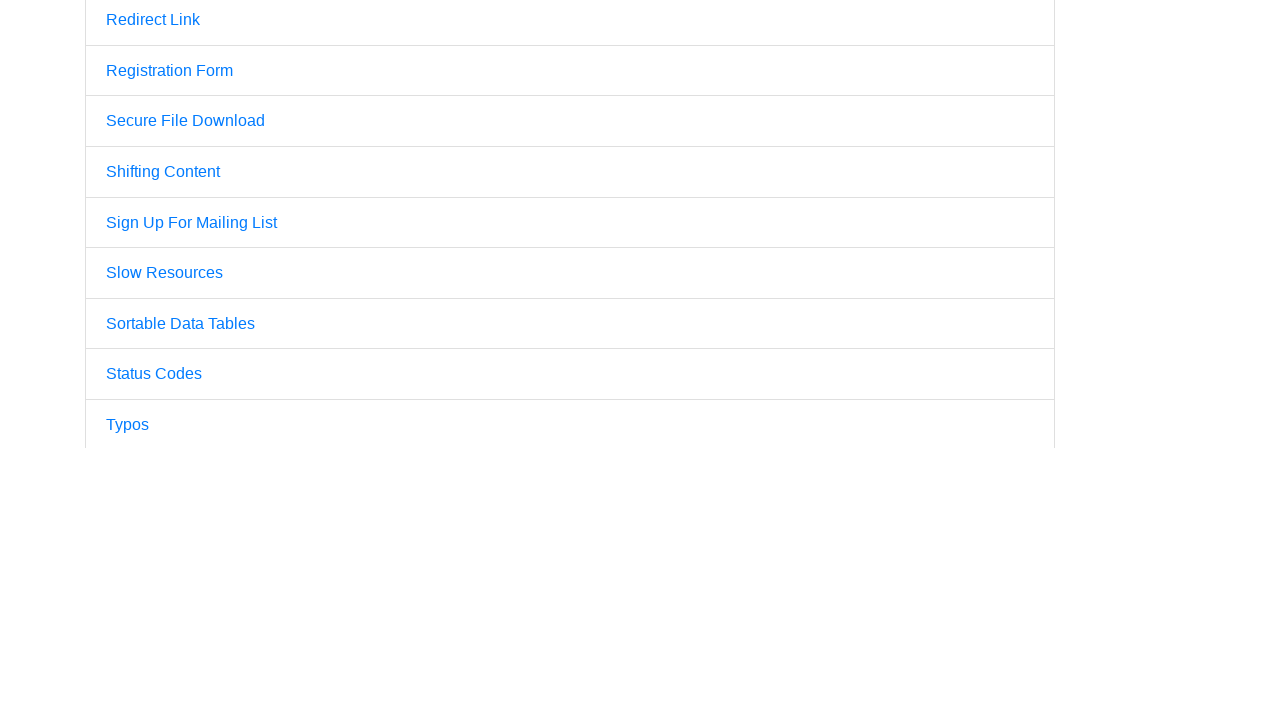

Pressed PageUp key again to scroll up further
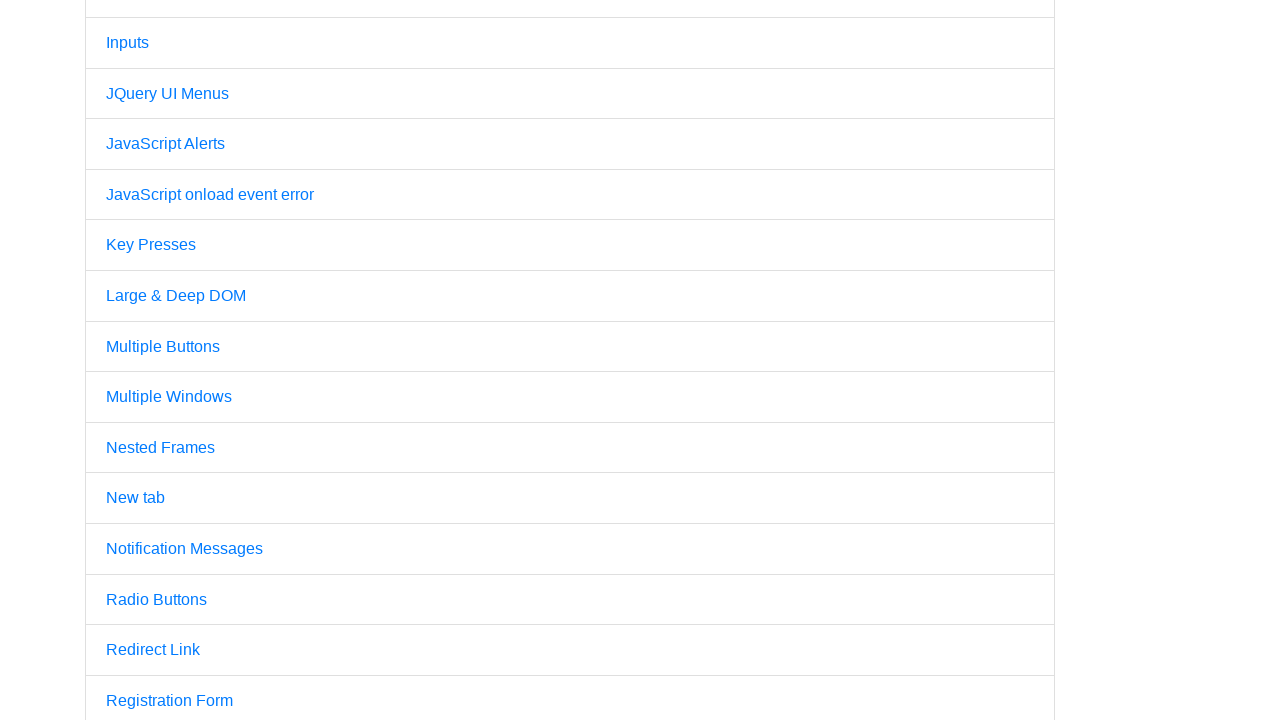

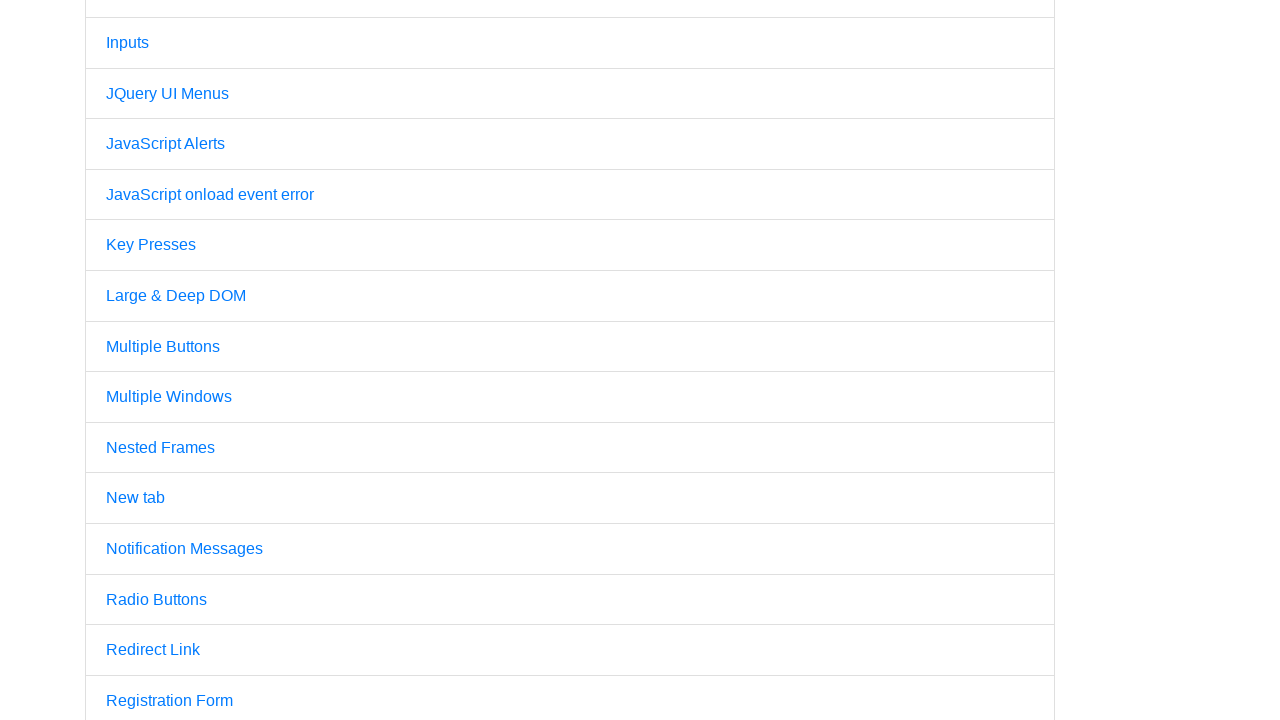